Tests the registration form on ParaBank demo site by filling out all required fields including personal information, contact details, and account credentials

Starting URL: https://parabank.parasoft.com/parabank/register.htm

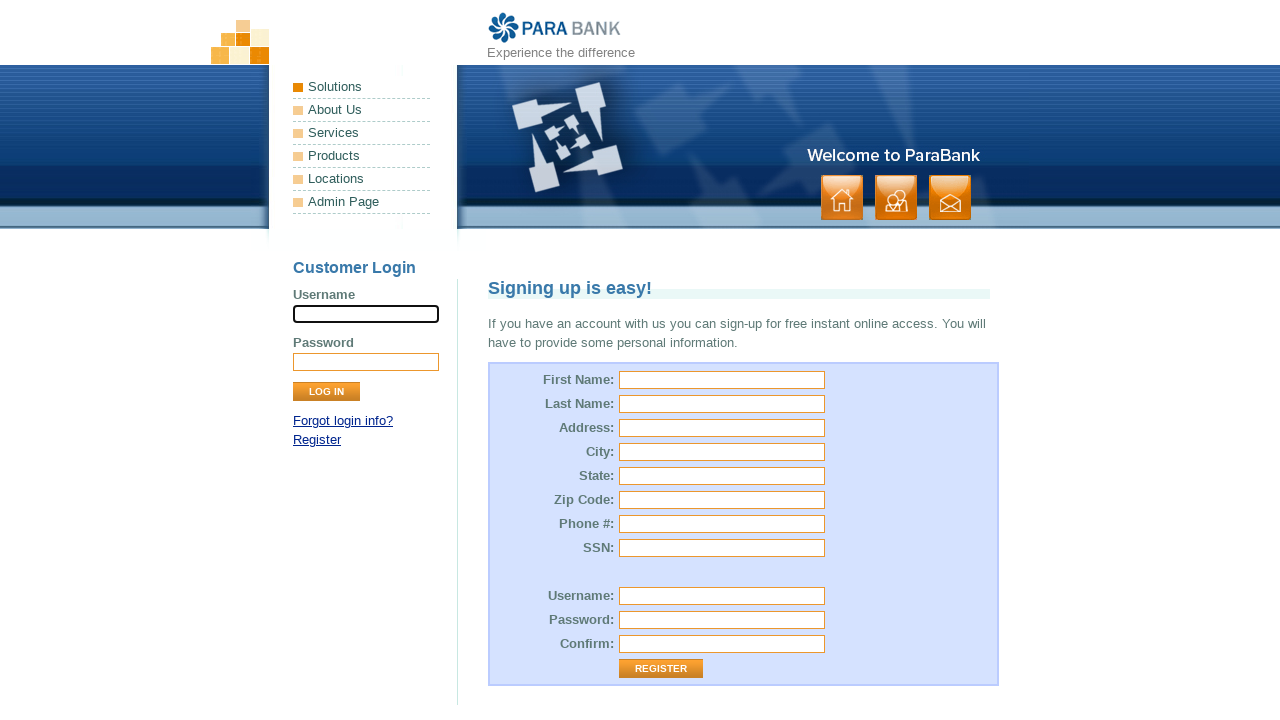

Filled first name field with 'Elena' on #customer\.firstName
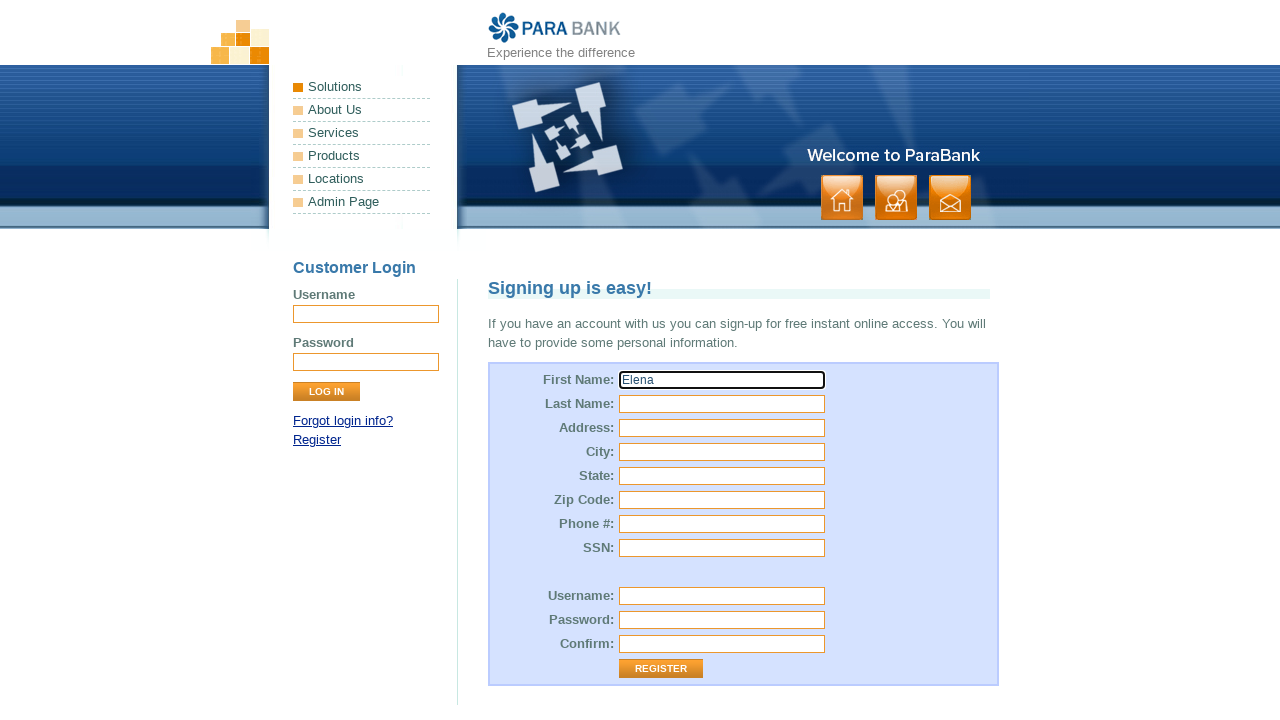

Filled last name field with 'Rodriguez' on #customer\.lastName
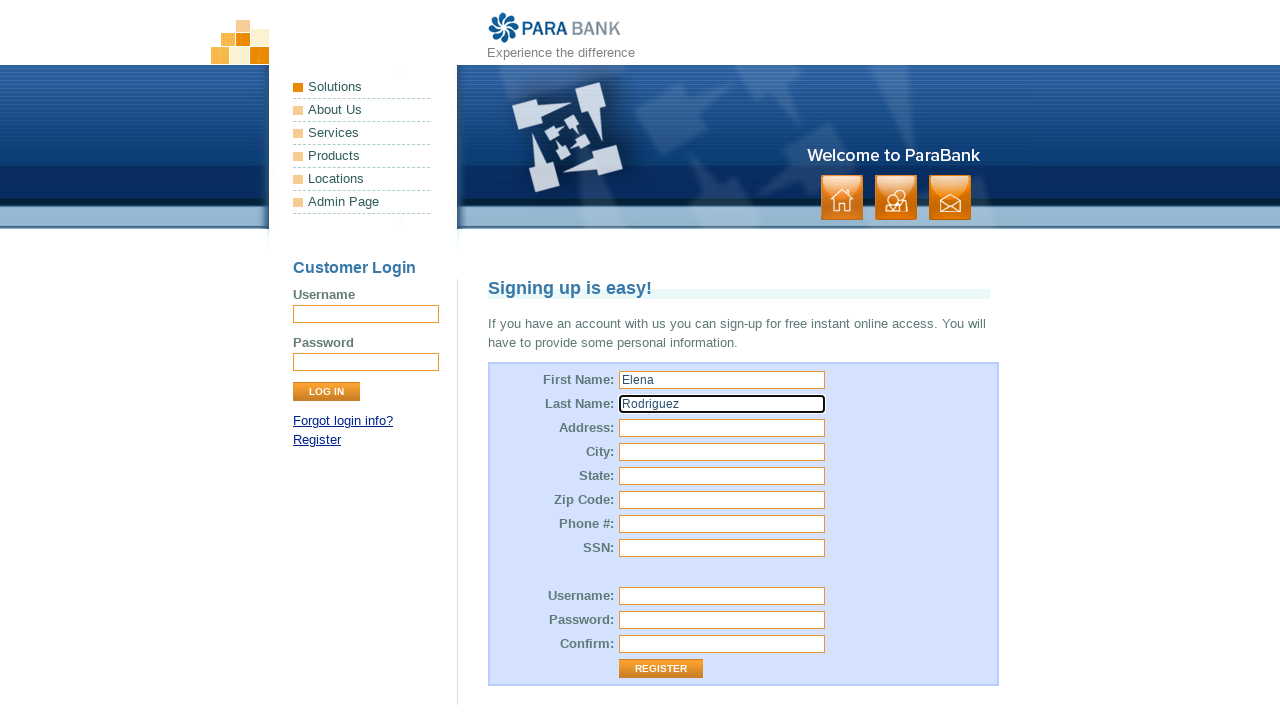

Filled street address field with '2450 Oak Street' on input[name='customer.address.street']
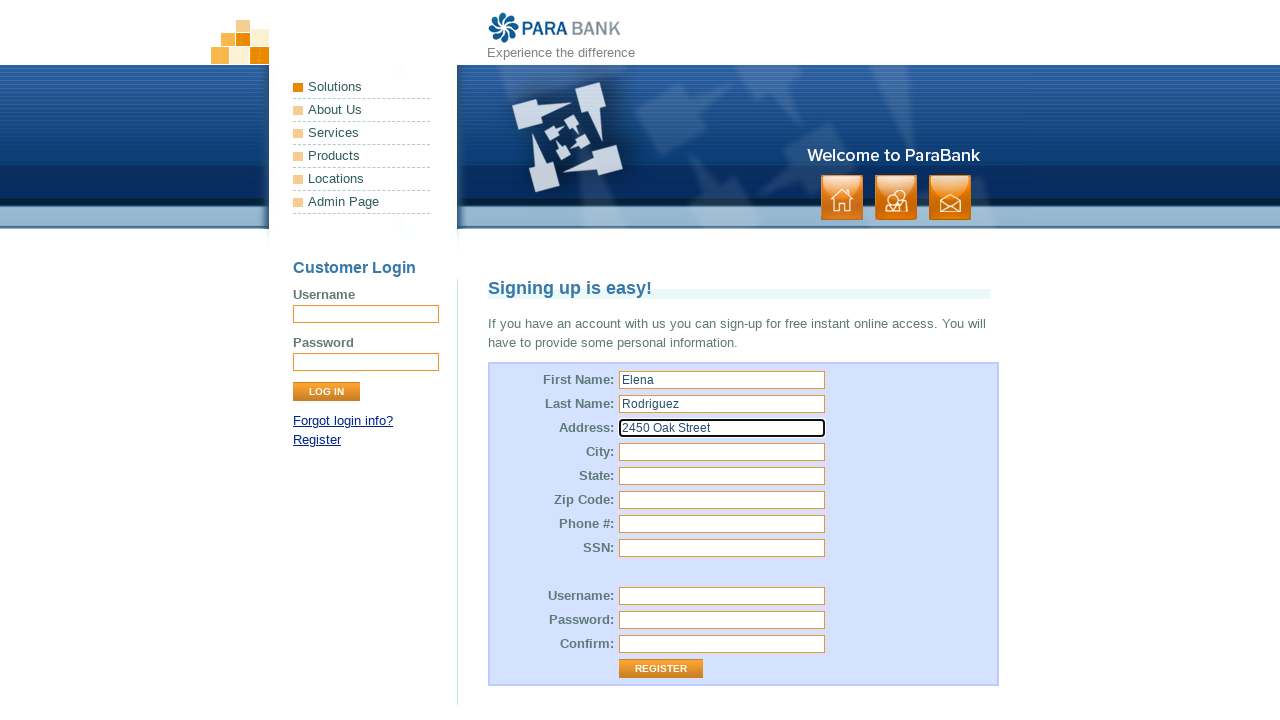

Filled city field with 'Denver' on input[name='customer.address.city']
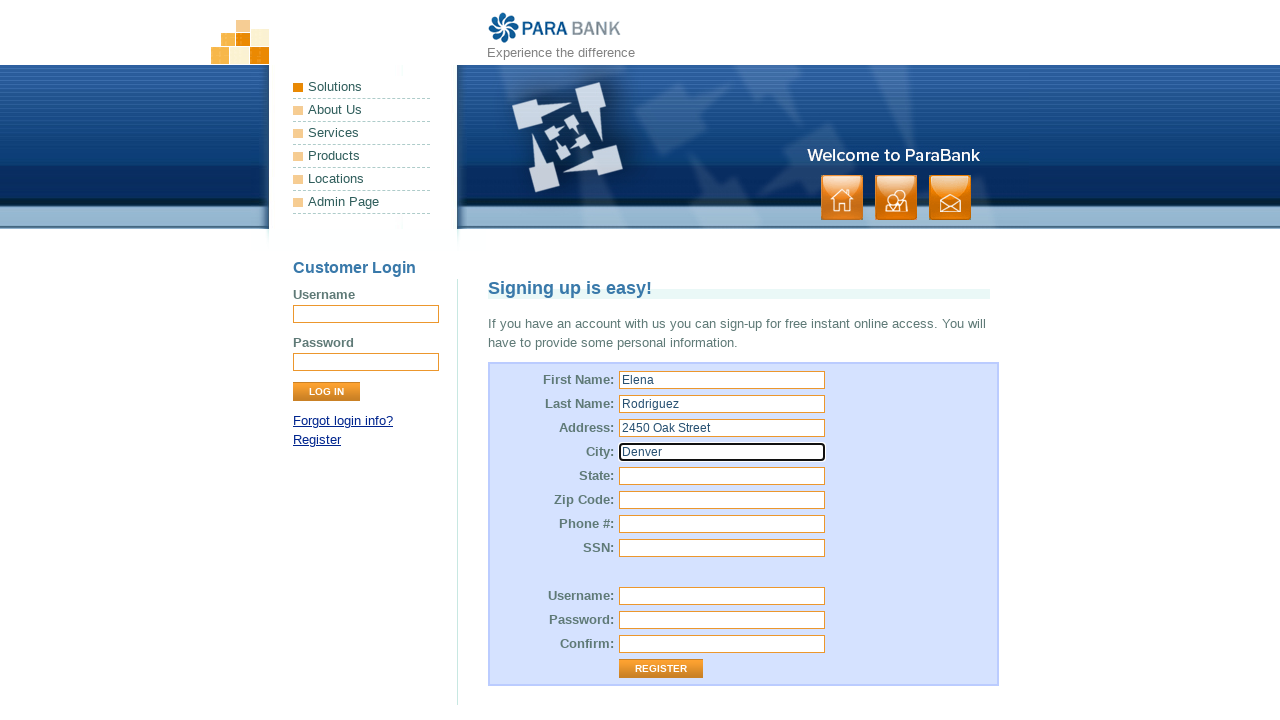

Filled state field with 'Colorado' on #customer\.address\.state
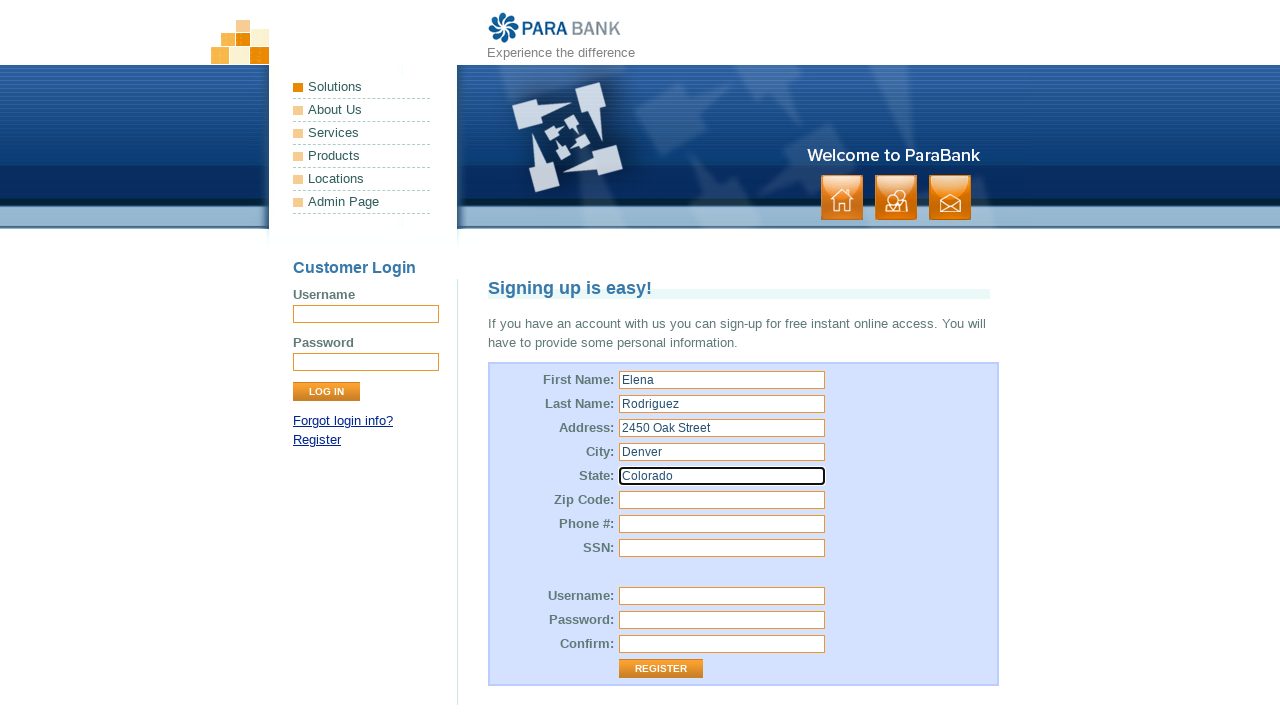

Filled zip code field with '80202' on #customer\.address\.zipCode
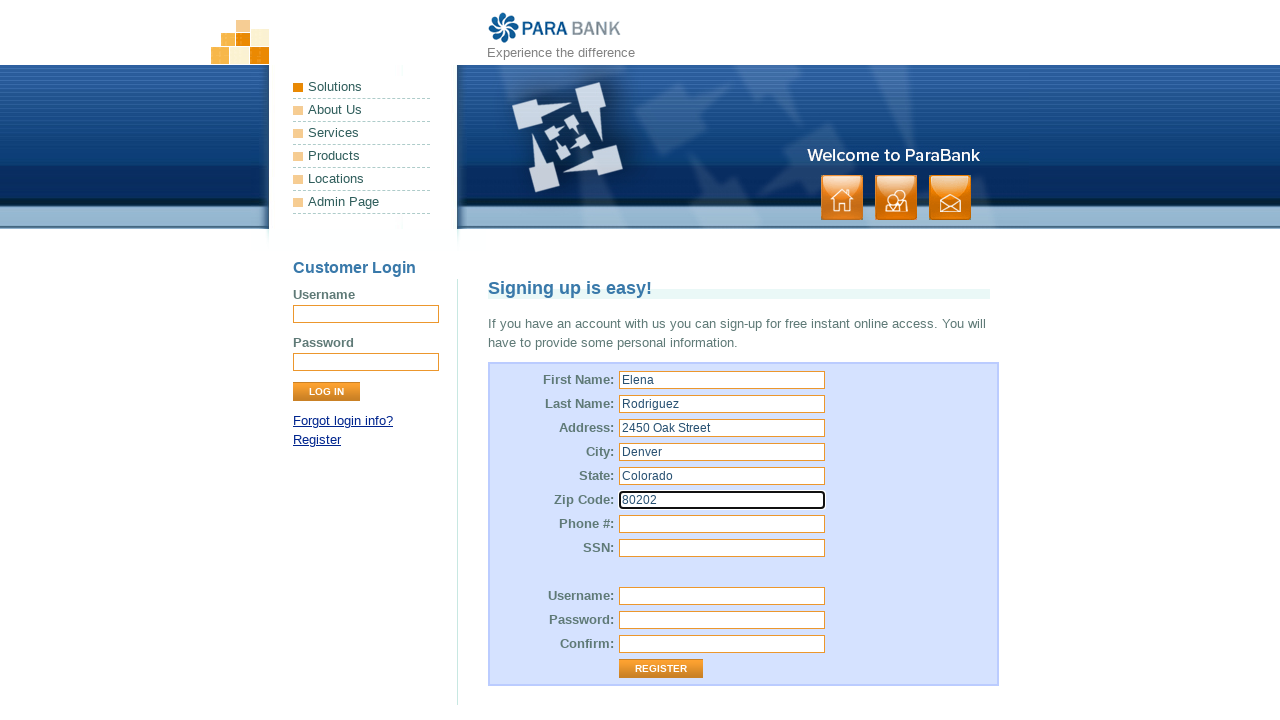

Filled phone number field with '3035551234' on input[name='customer.phoneNumber']
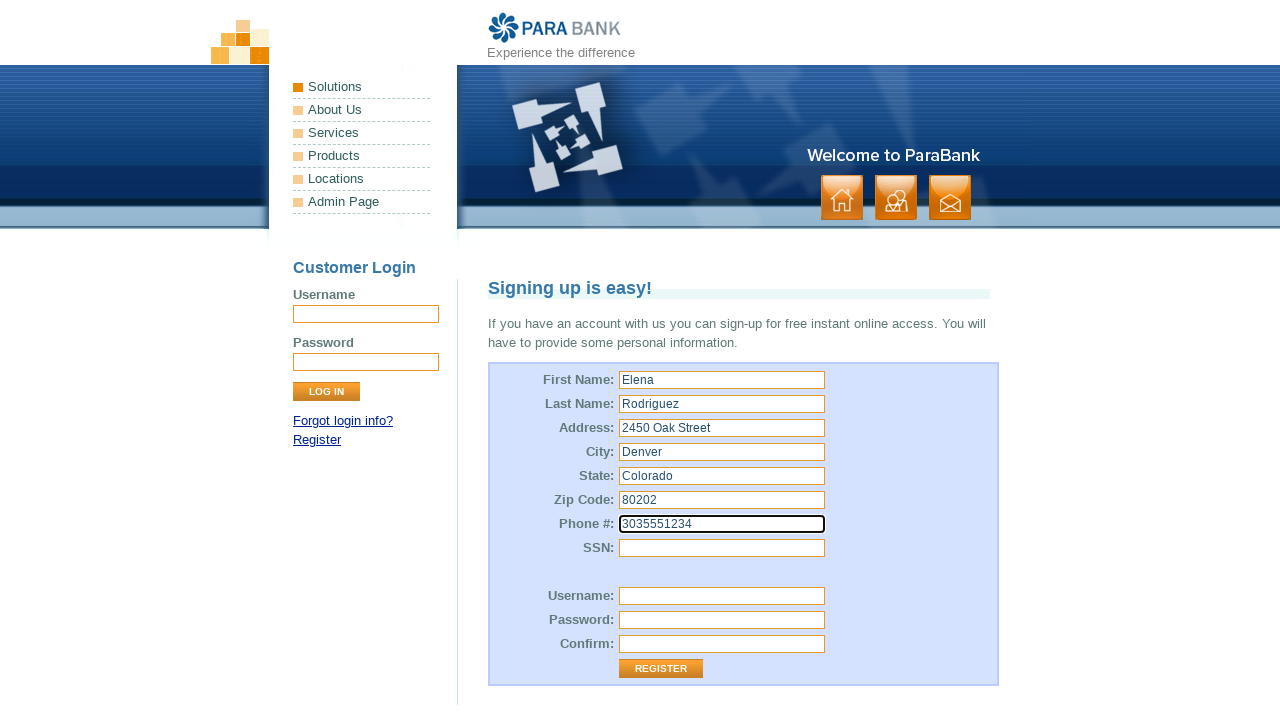

Filled SSN field with '123-45-6789' on input[name='customer.ssn']
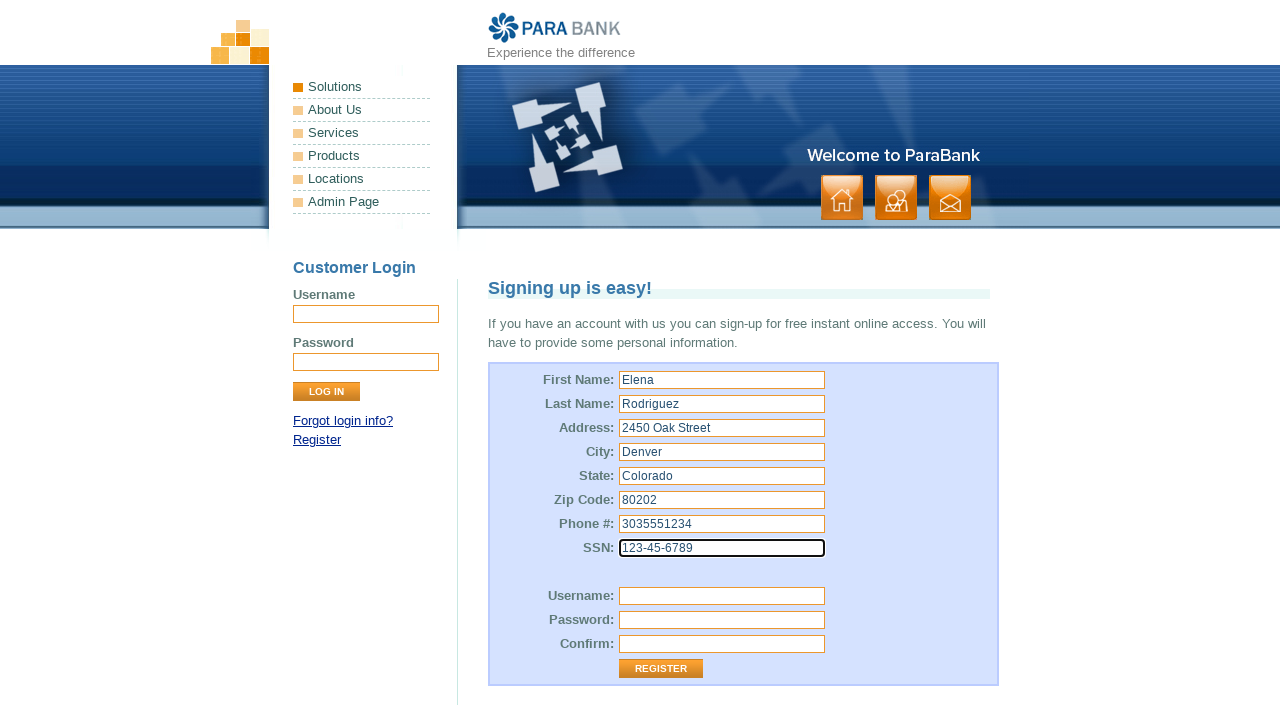

Filled username field with 'elena.rodriguez2024' on #customer\.username
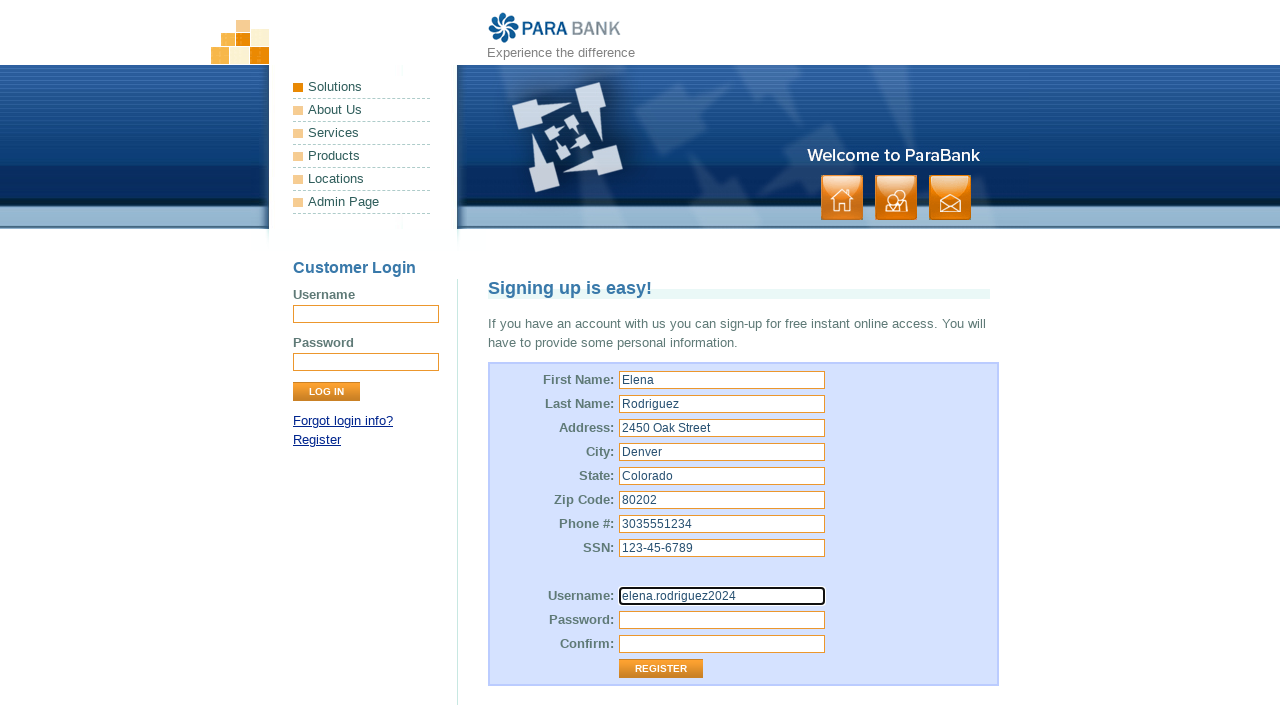

Filled password field with 'SecurePass123' on #customer\.password
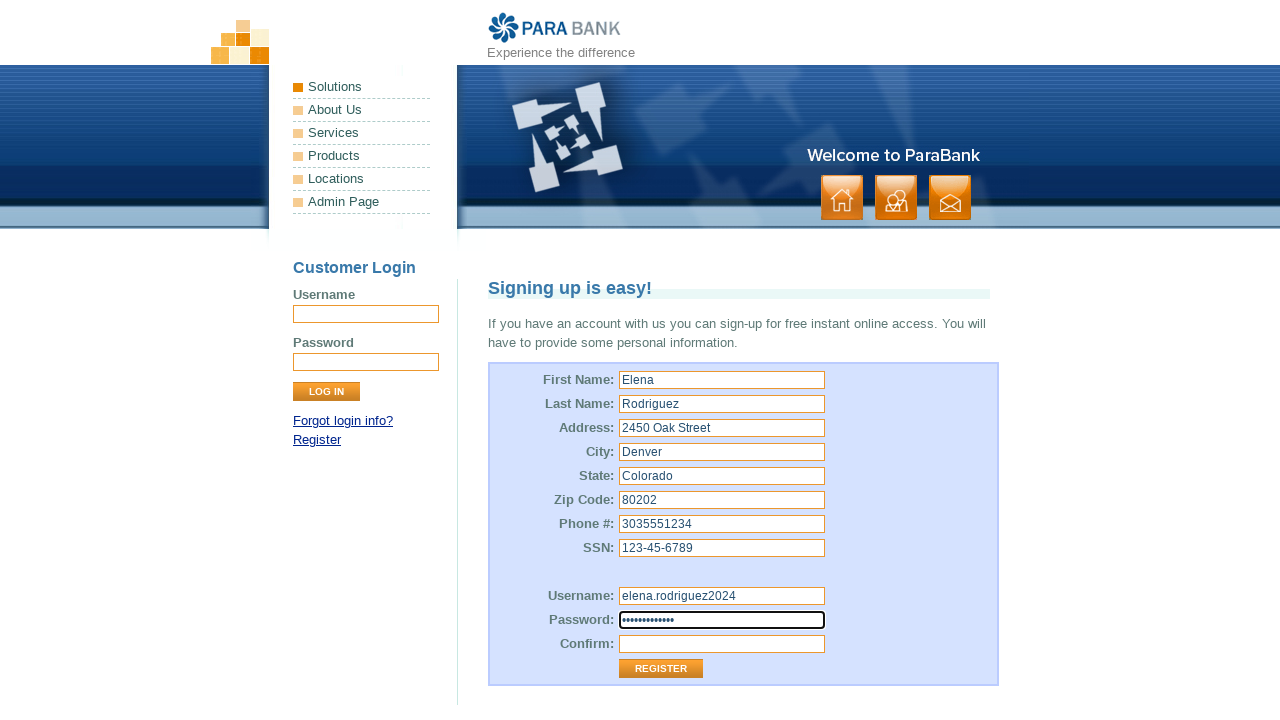

Filled confirm password field with 'SecurePass123' on input[name='repeatedPassword']
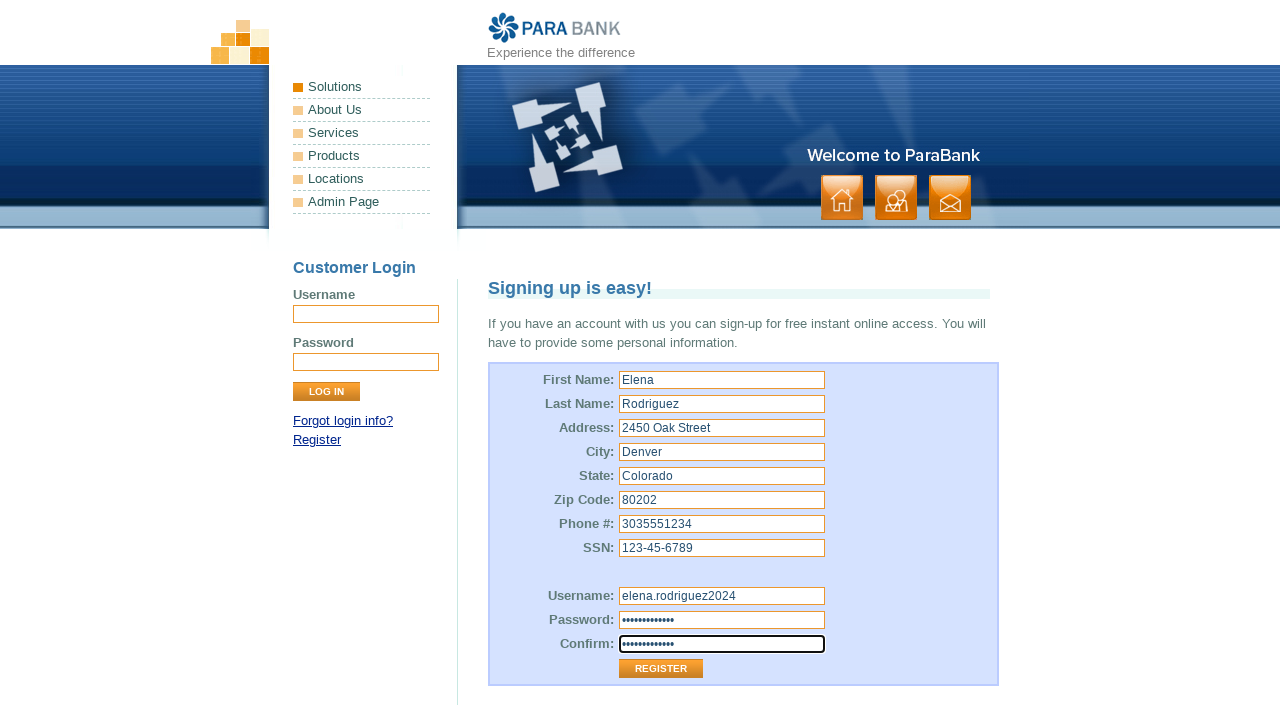

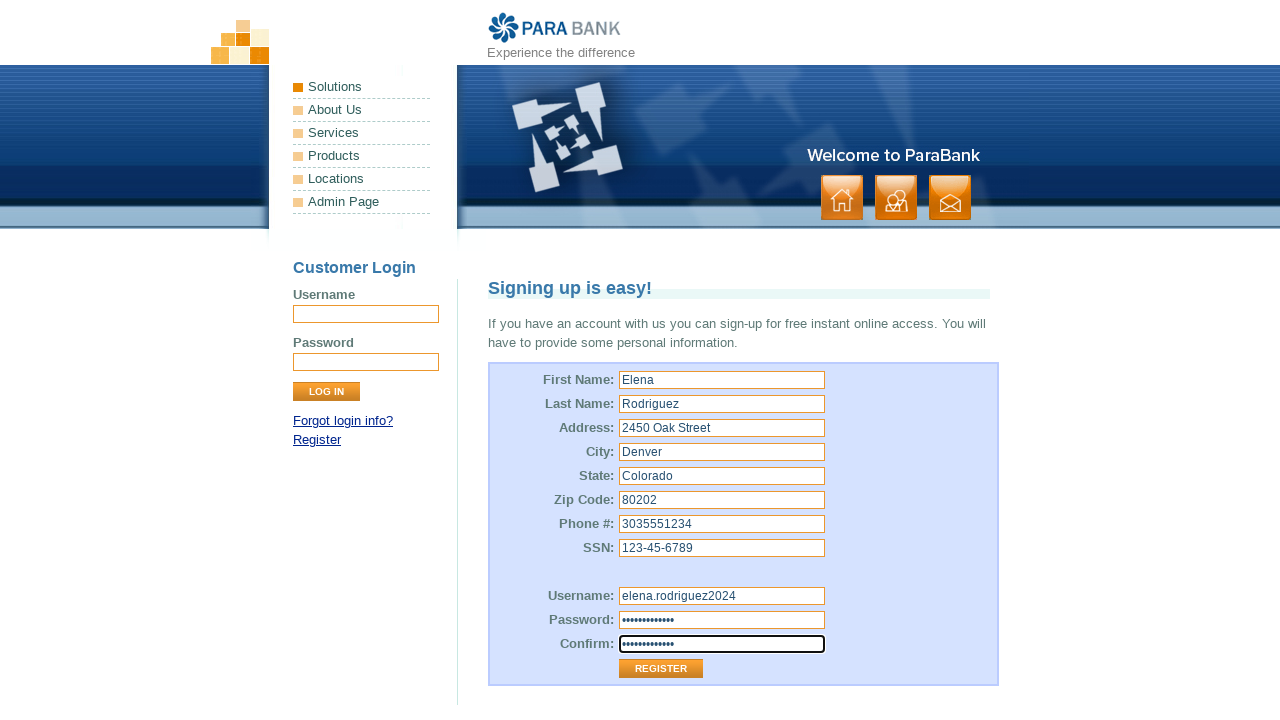